Navigates to the dropdown page and selects "Option 2" from the dropdown list, then verifies the selection

Starting URL: http://the-internet.herokuapp.com/dropdown

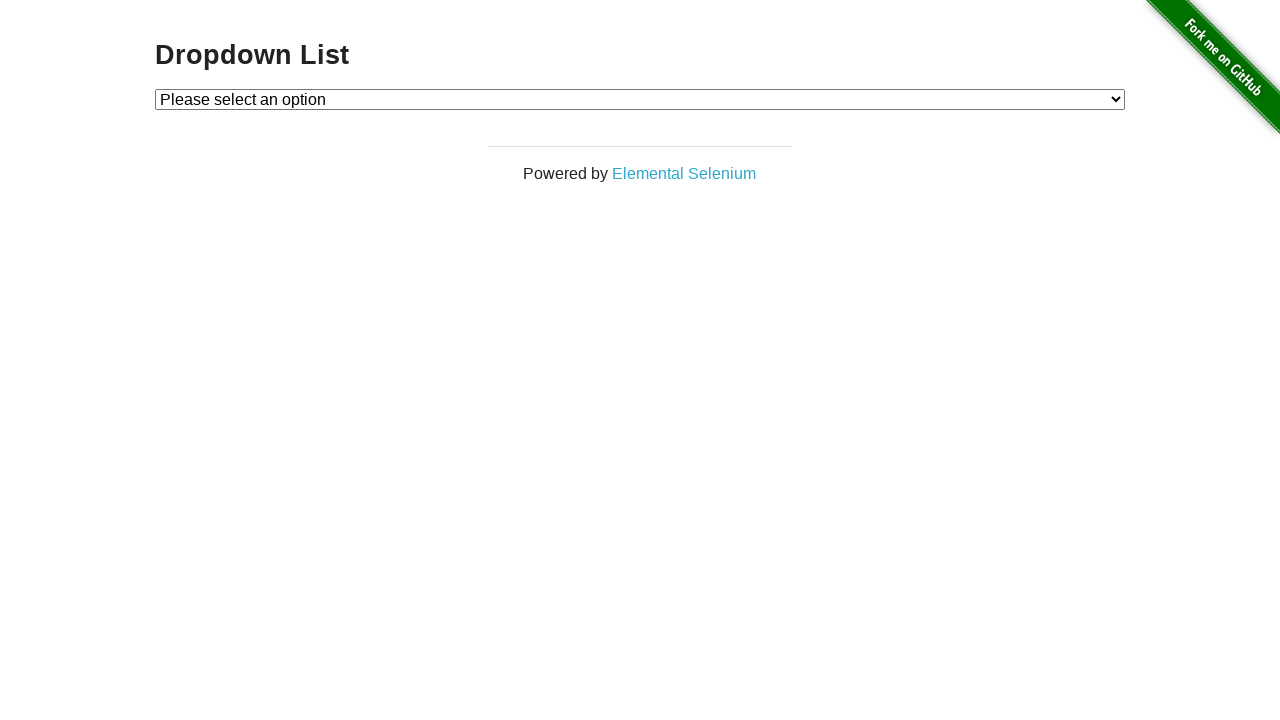

Selected 'Option 2' from the dropdown list on #dropdown
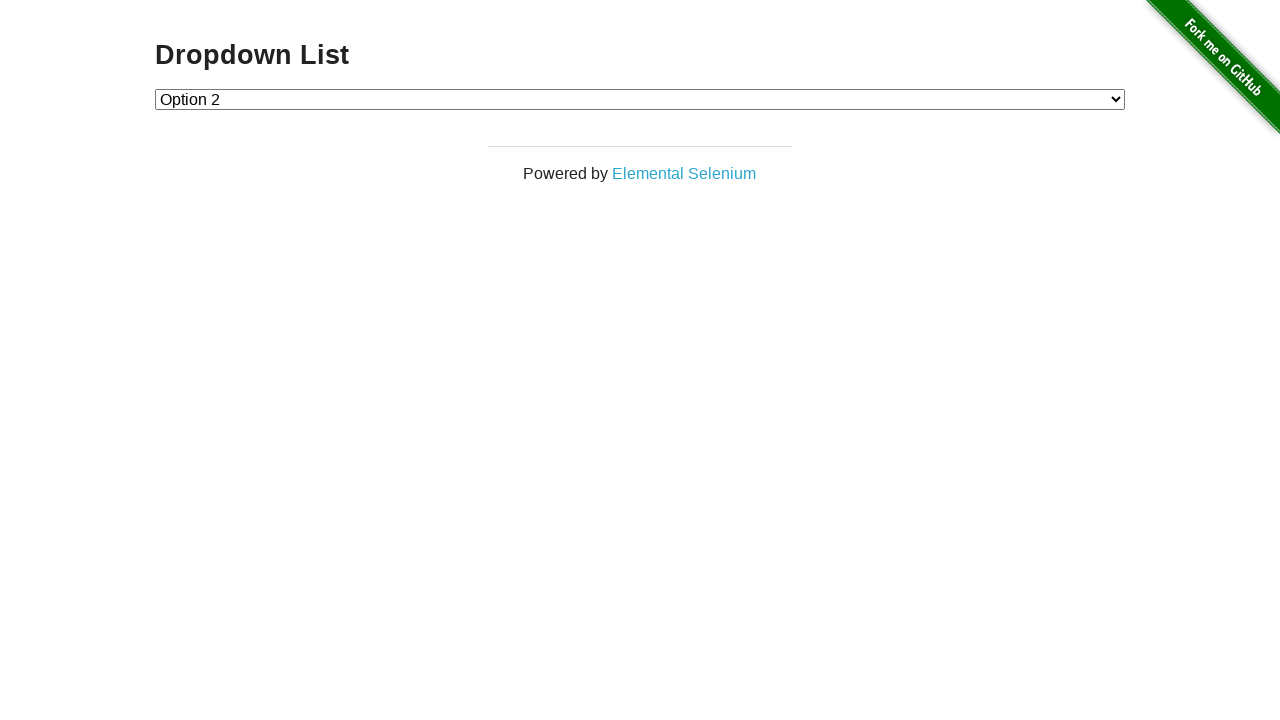

Retrieved the selected dropdown value
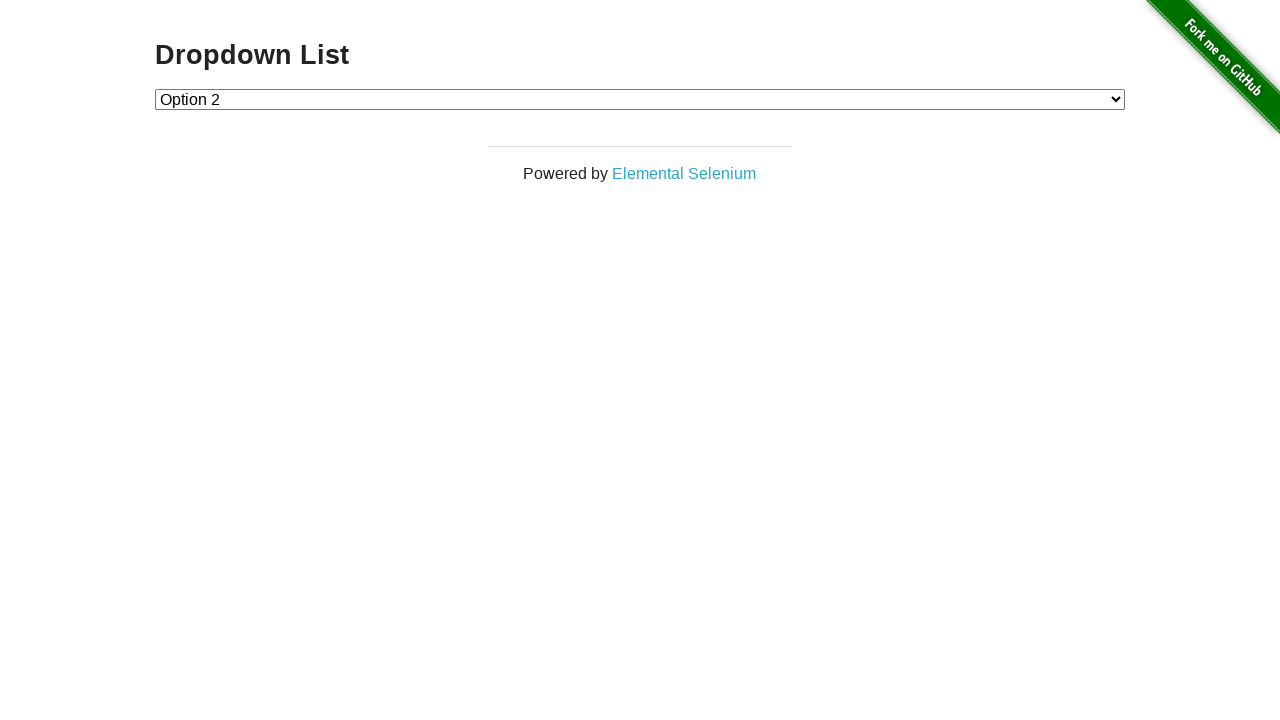

Verified that the selected value is '2'
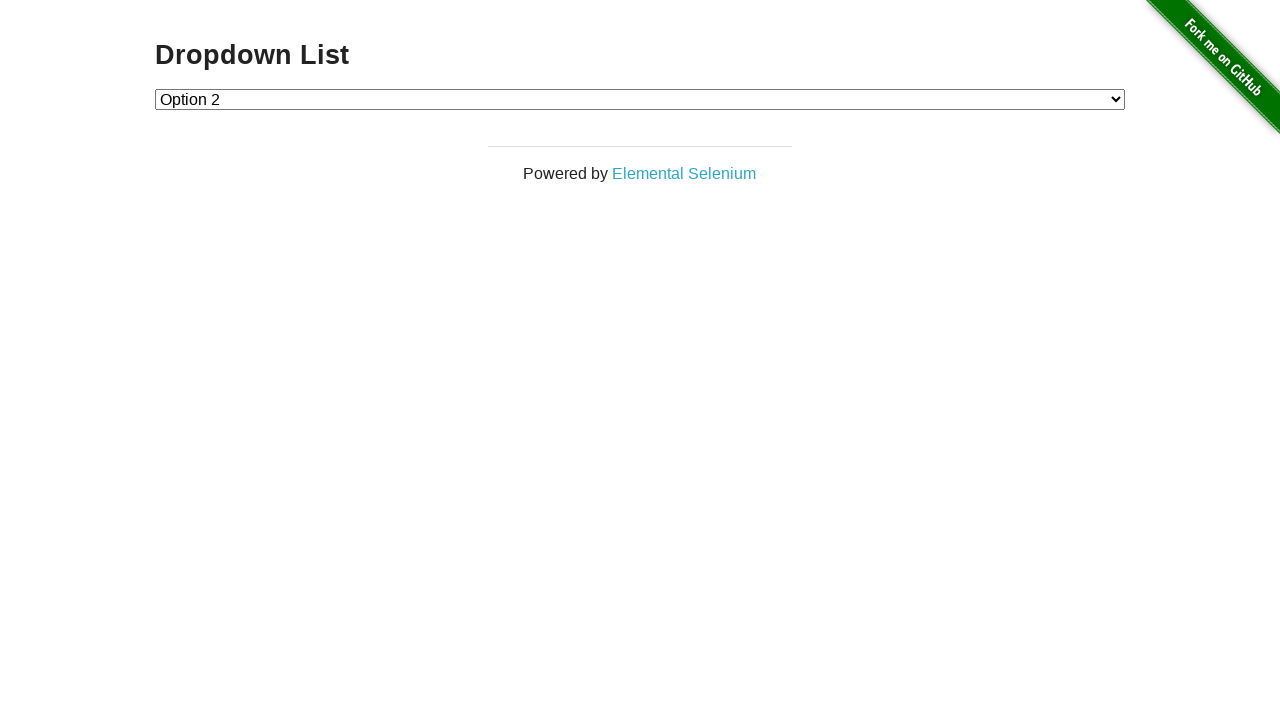

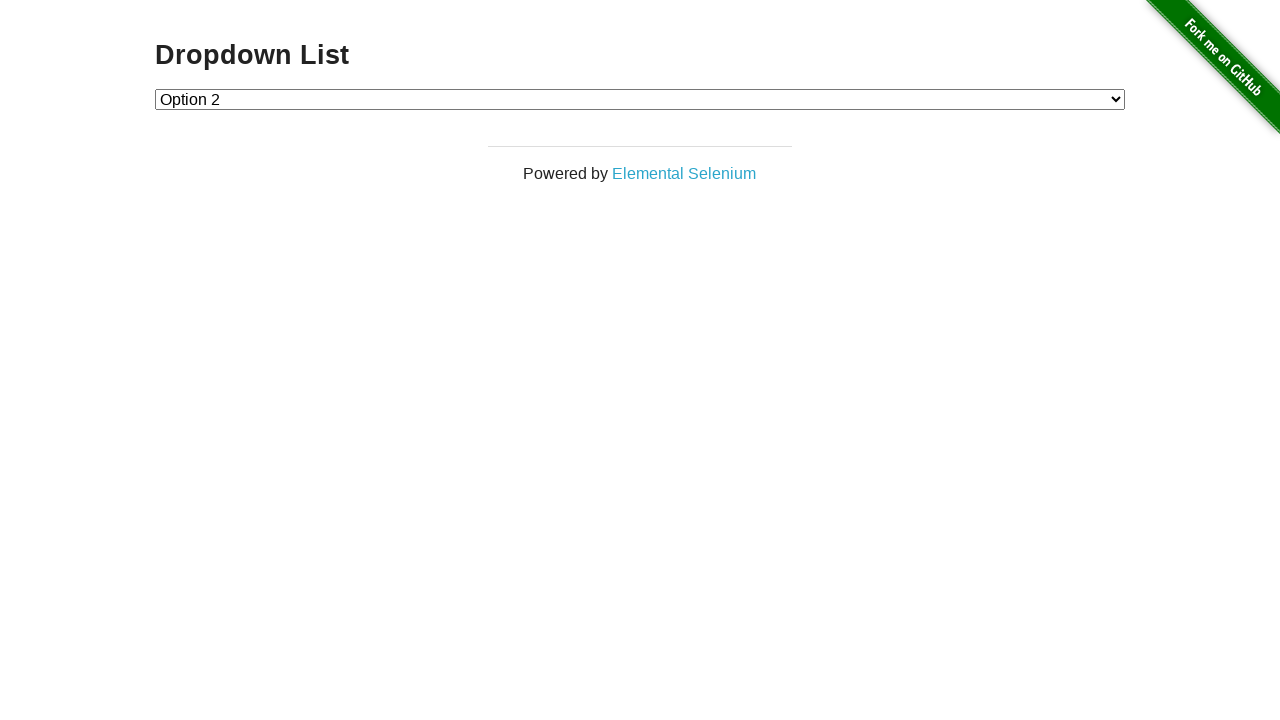